Tests the Book Store Application on demoqa.com by navigating to the book store section, scrolling to view content, and selecting a specific book (Git Pocket Guide) to view its details.

Starting URL: https://demoqa.com/

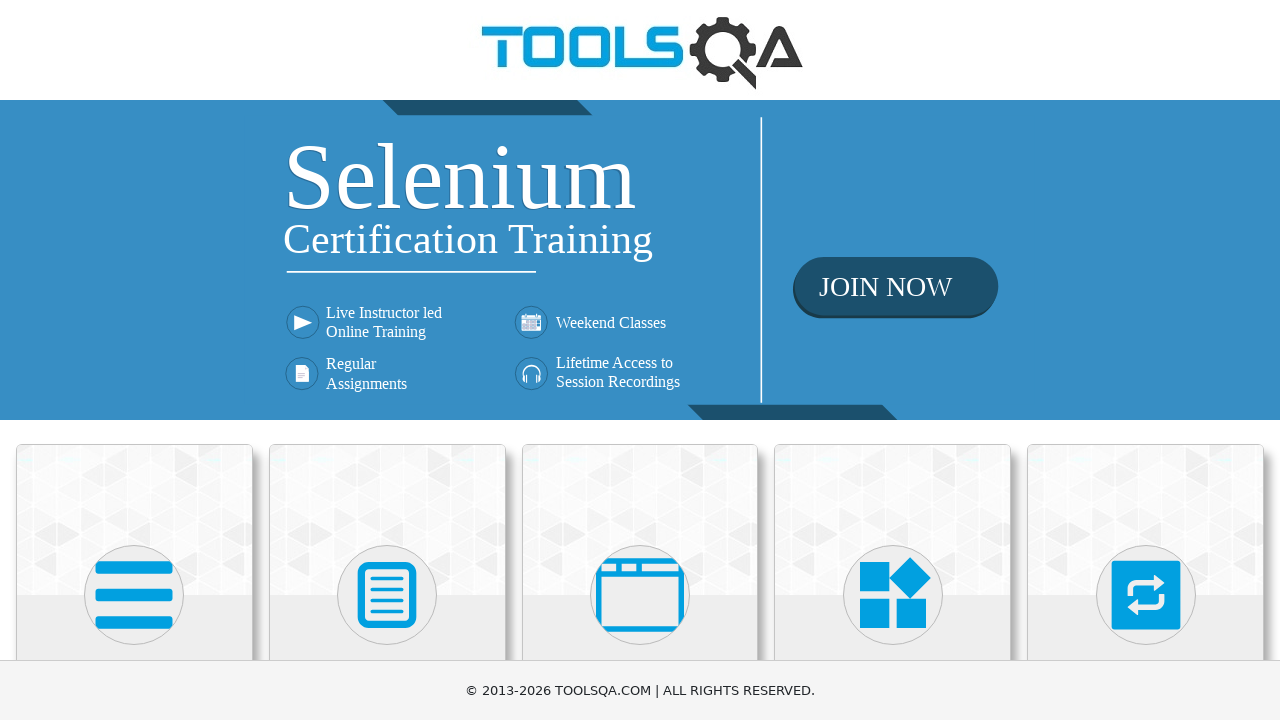

Scrolled down 2500px to reveal Book Store Application section
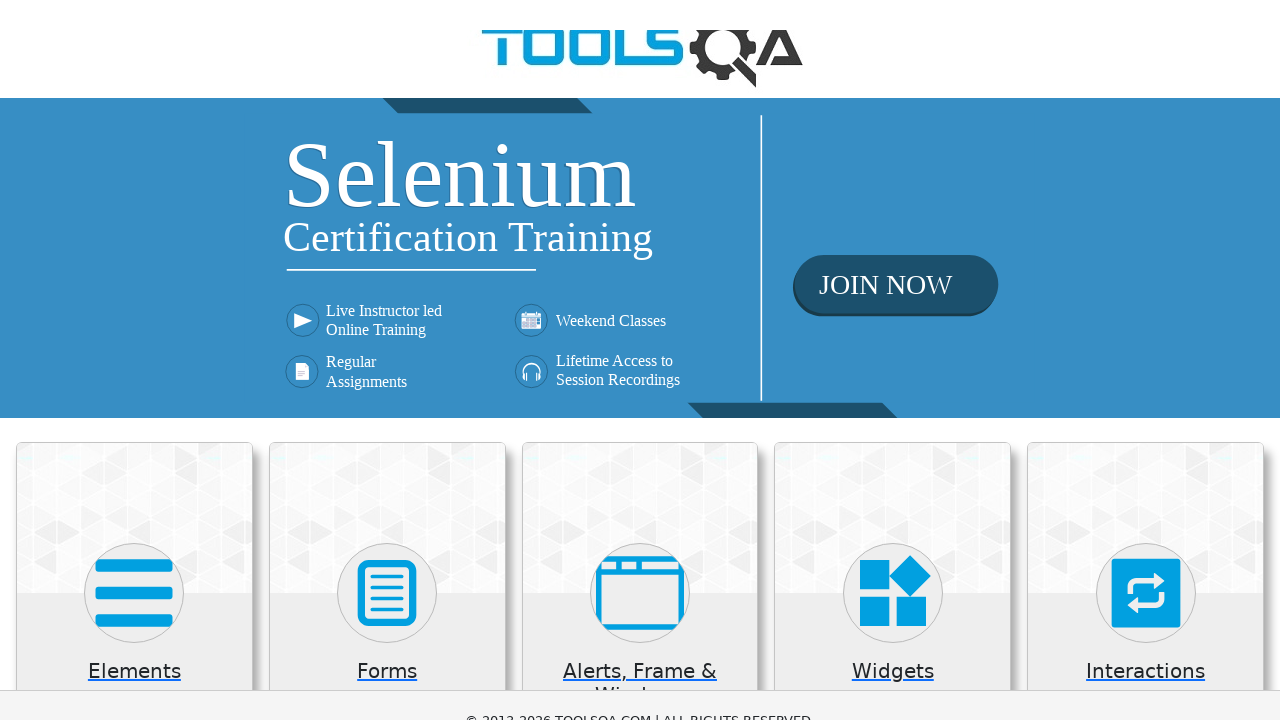

Clicked on Book Store Application card at (134, 461) on xpath=//h5[contains(text(),'Book Store Application')]
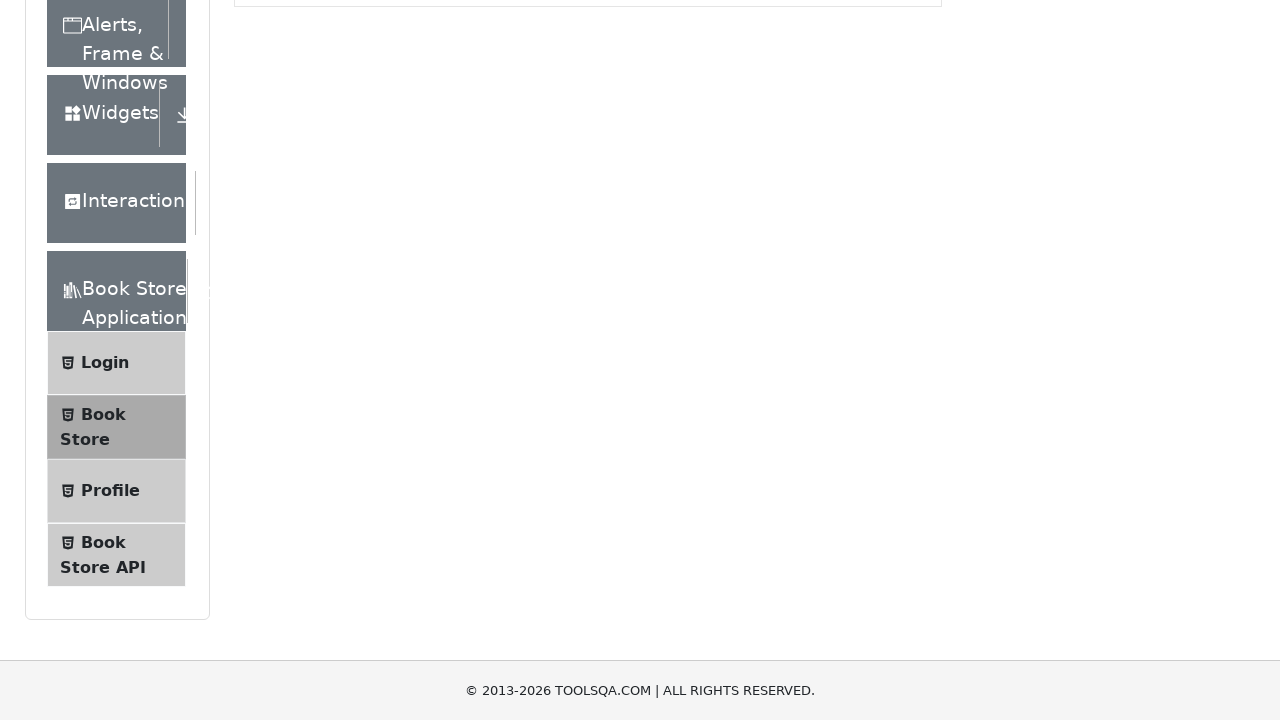

Book Store Application page loaded
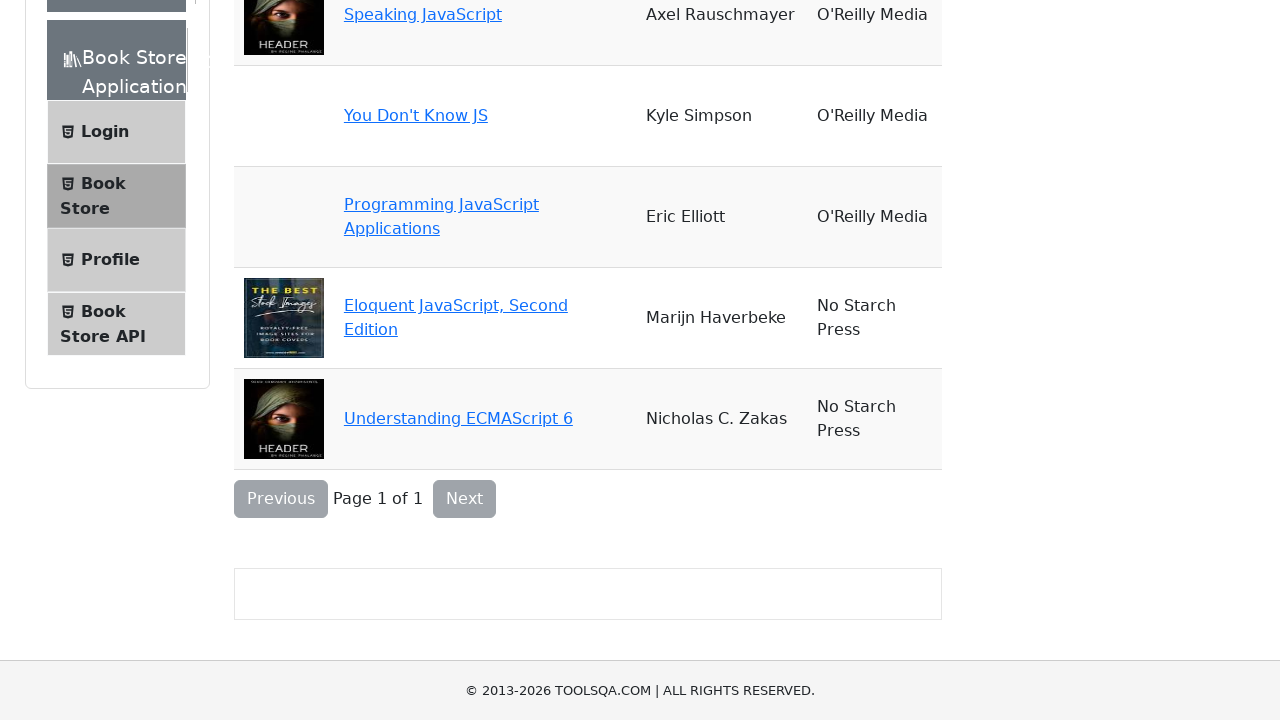

Clicked on Git Pocket Guide book at (409, 280) on xpath=//a[contains(text(),'Git Pocket Guide')]
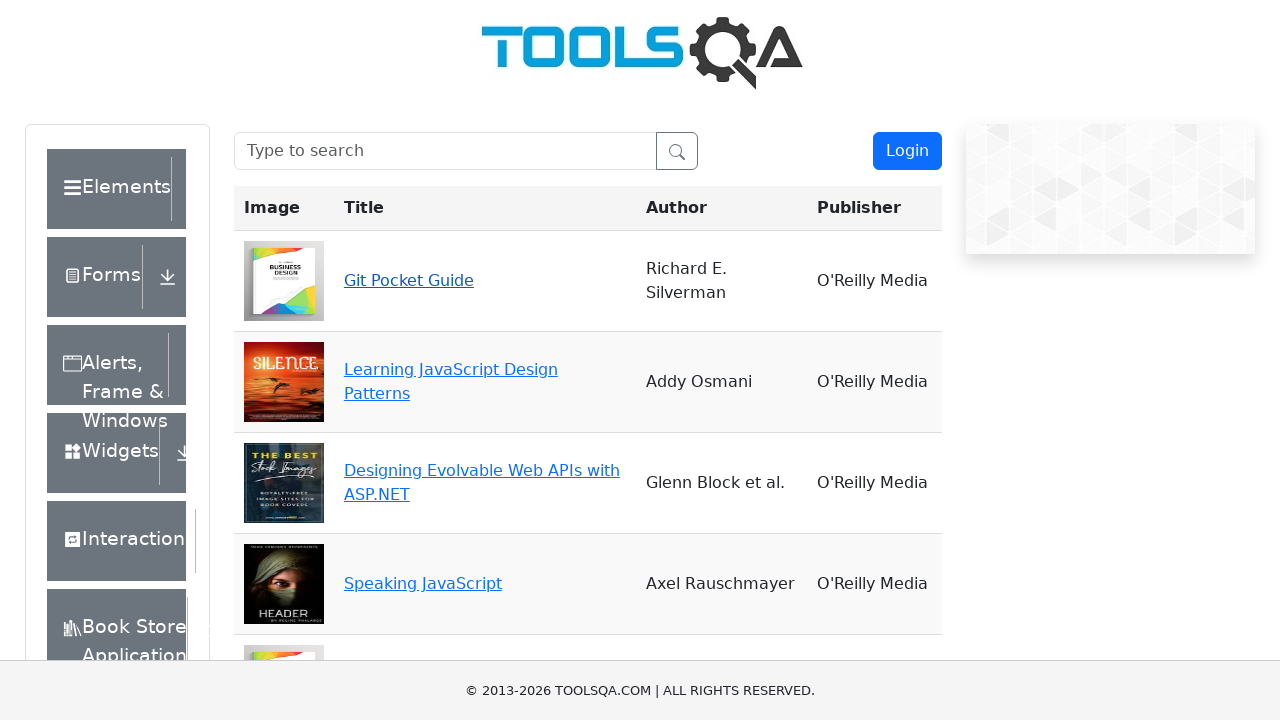

Book details page loaded
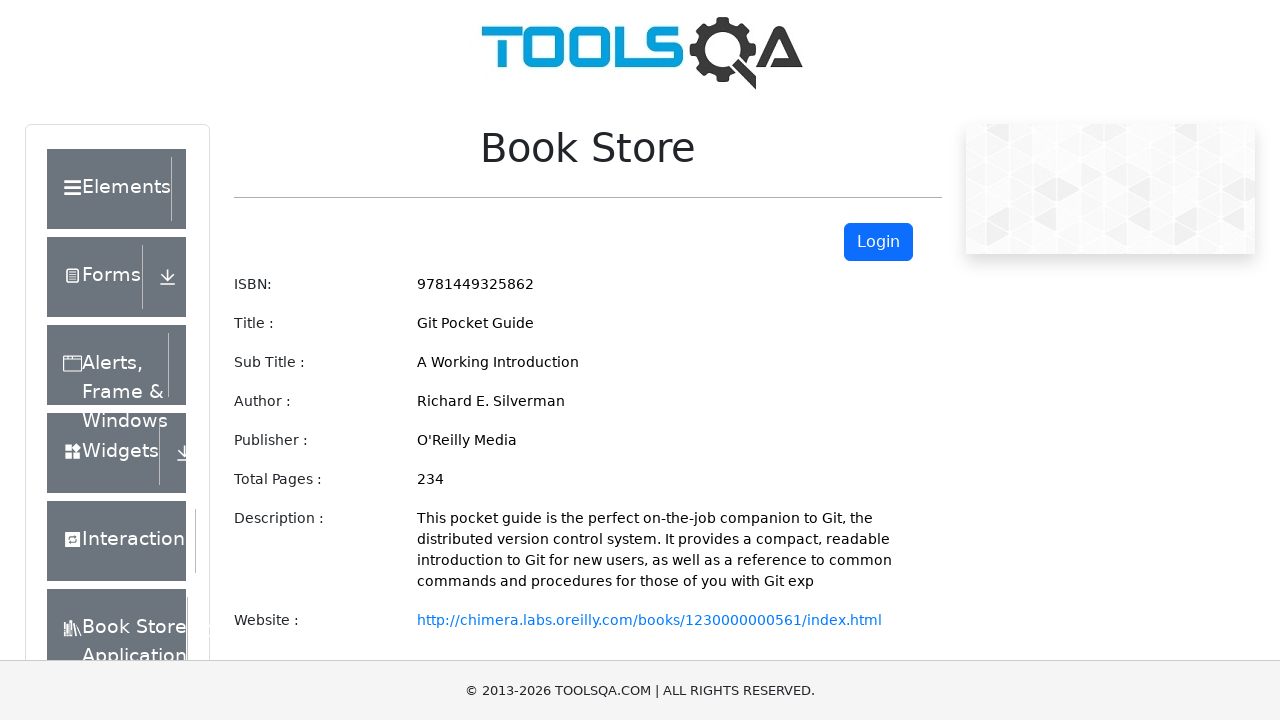

Verified login button is present on the page
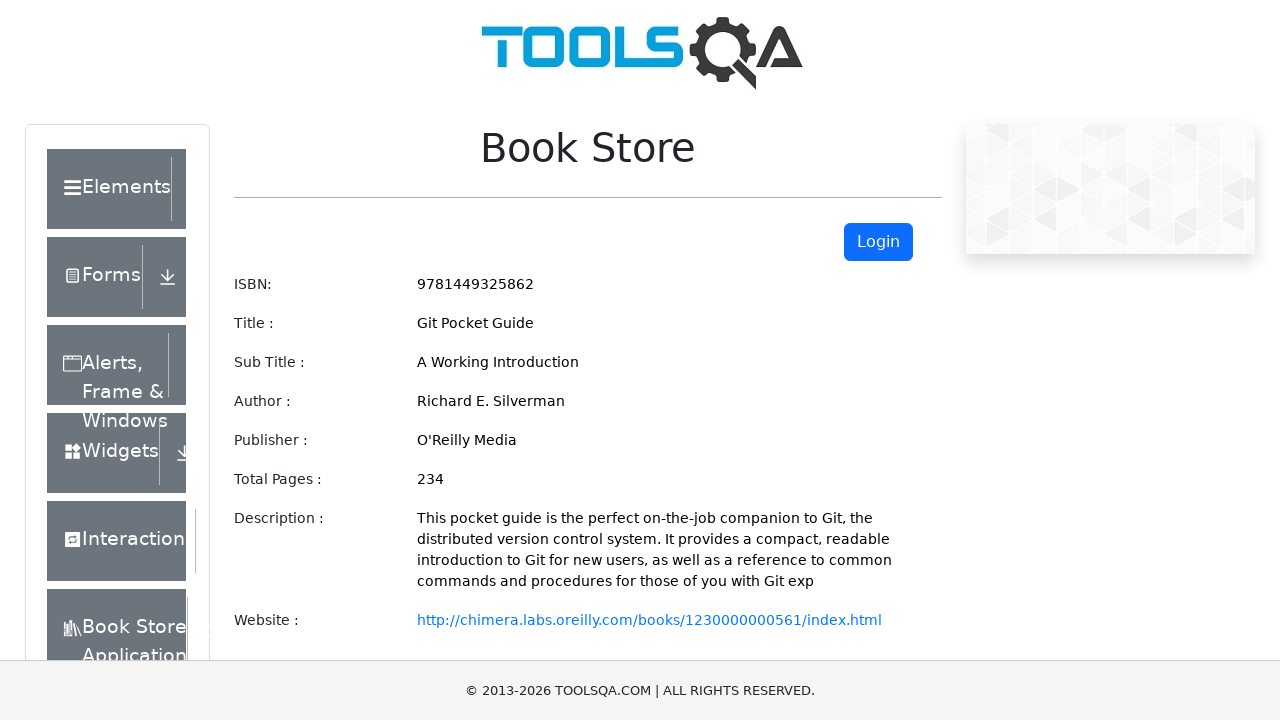

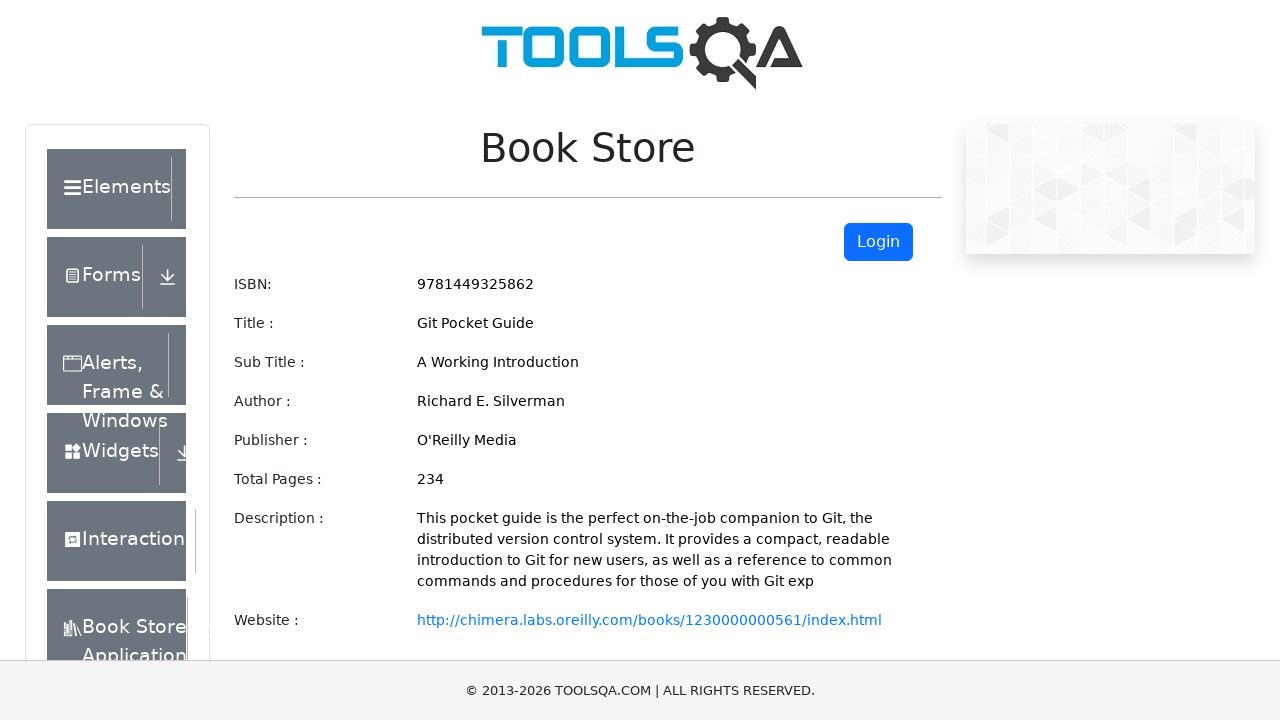